Opens the RedBus website homepage and waits for it to load. This is a basic navigation test to verify the page is accessible.

Starting URL: https://www.redbus.com/

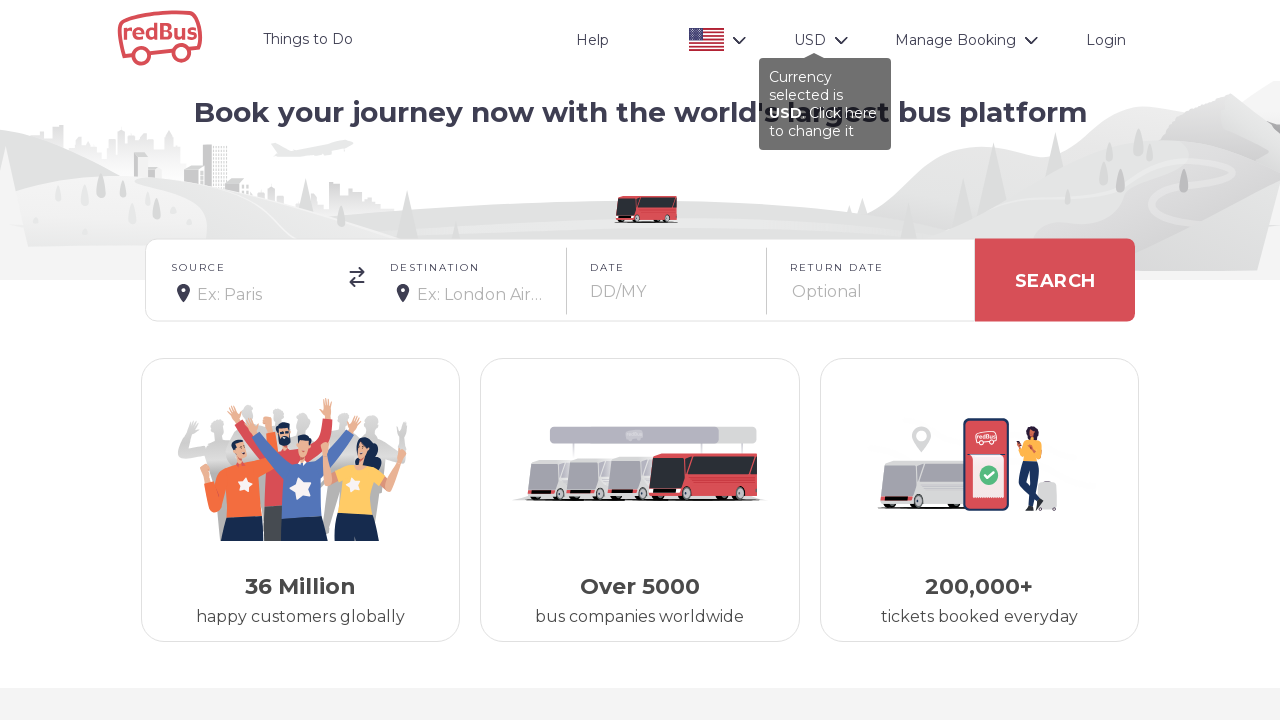

RedBus homepage loaded - DOM content fully rendered
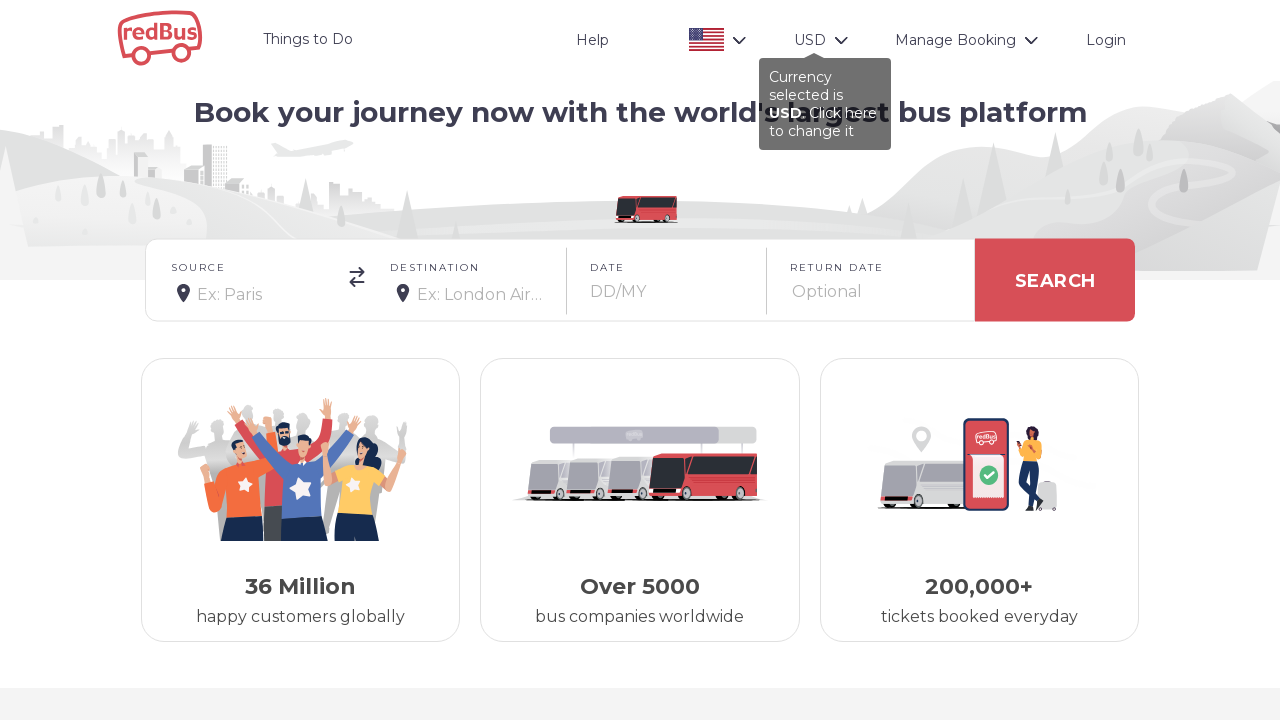

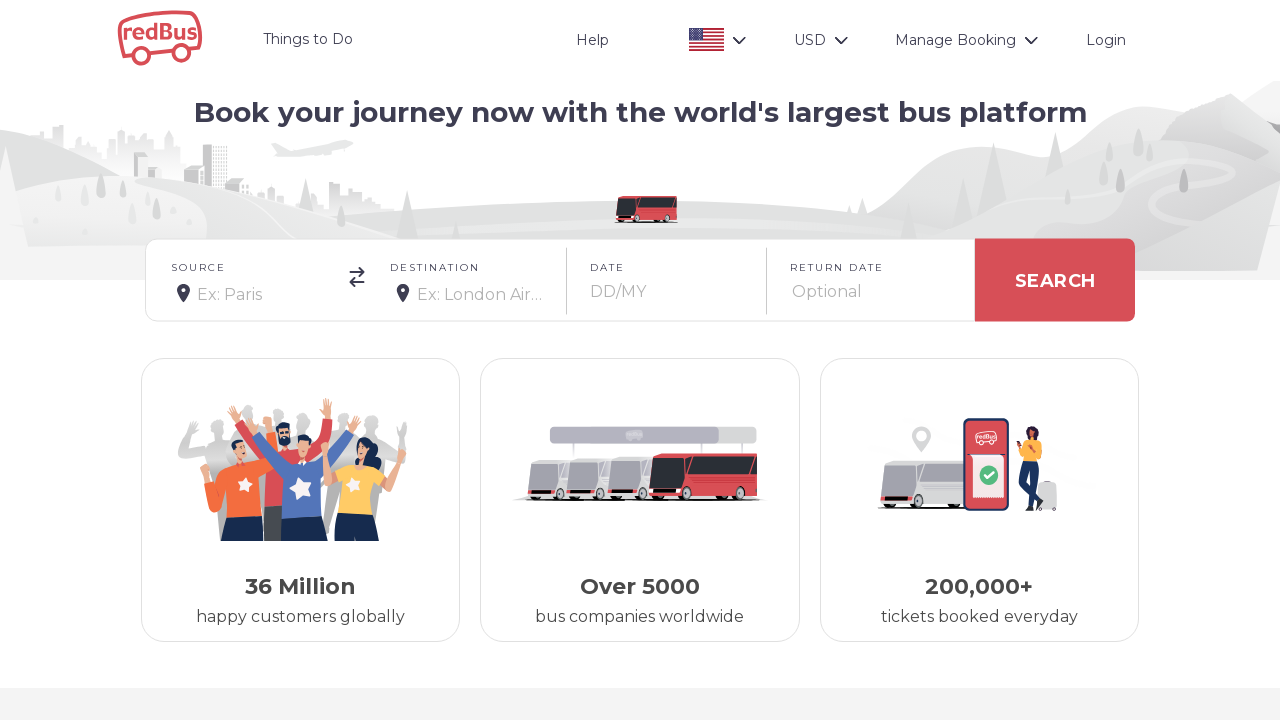